Tests alert handling functionality by clicking a button that triggers an alert and accepting it

Starting URL: http://formy-project.herokuapp.com/switch-window

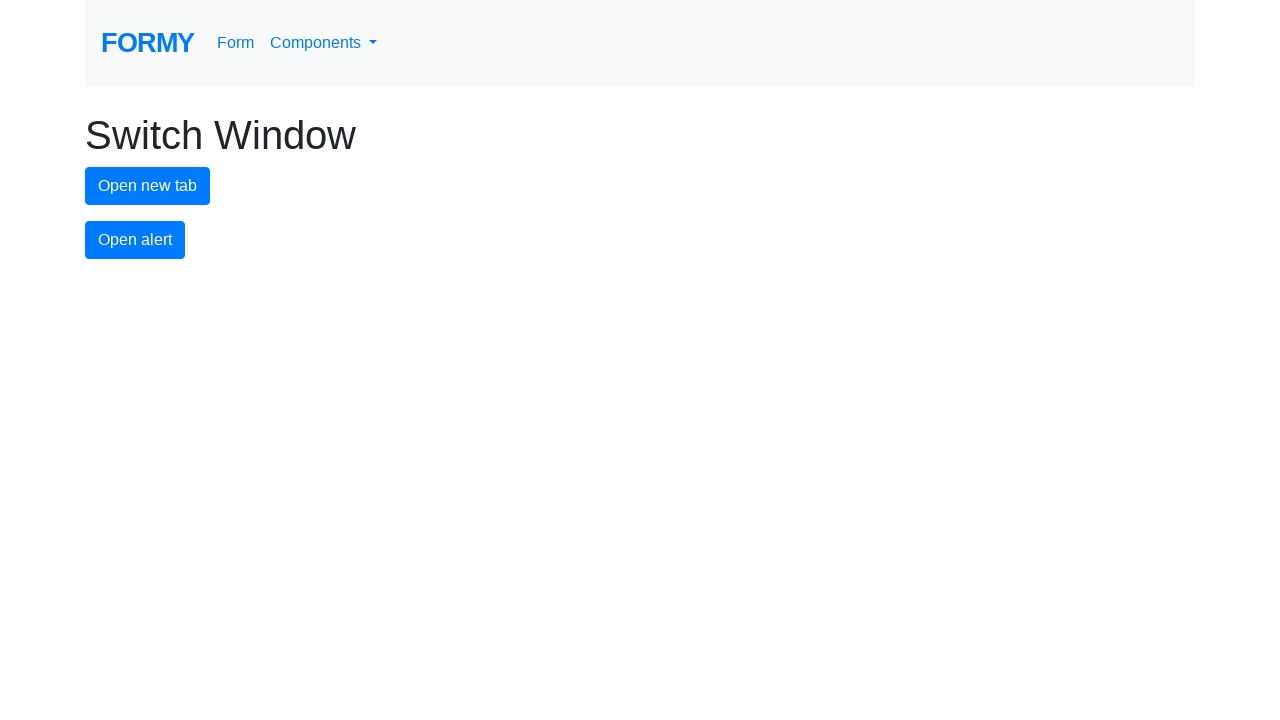

Clicked alert button to trigger an alert at (135, 240) on #alert-button
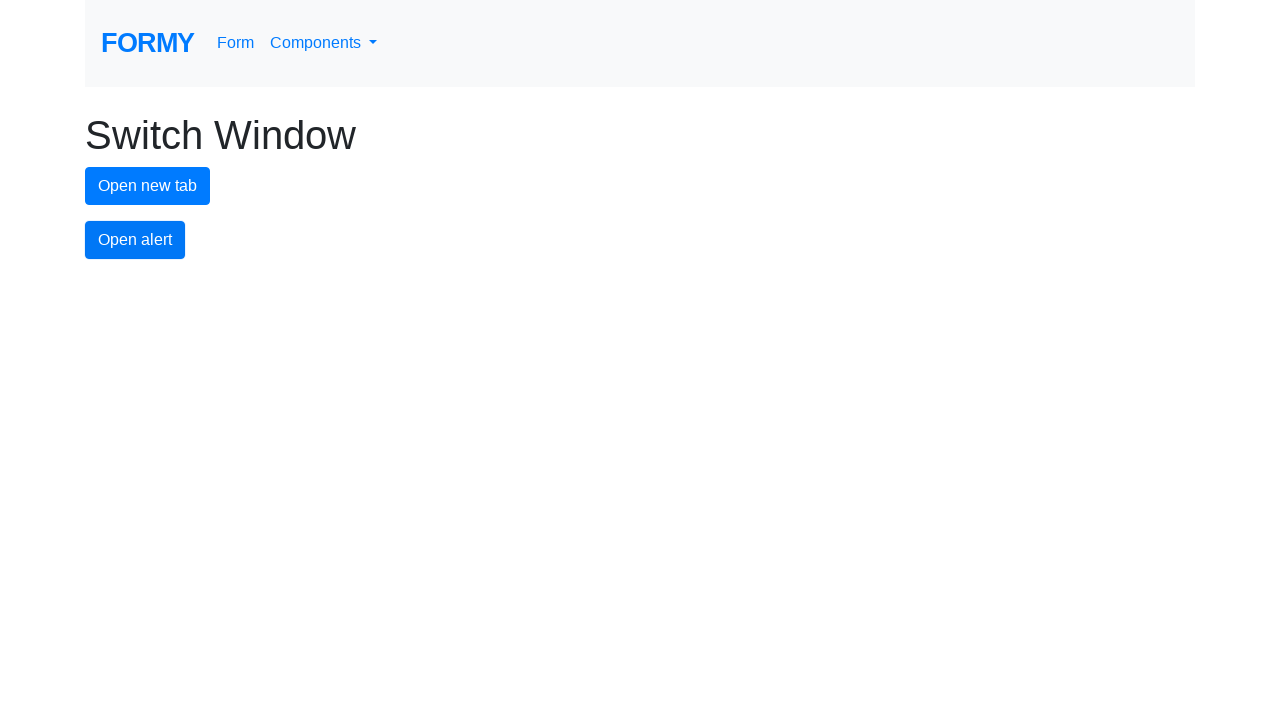

Set up dialog handler to accept the alert
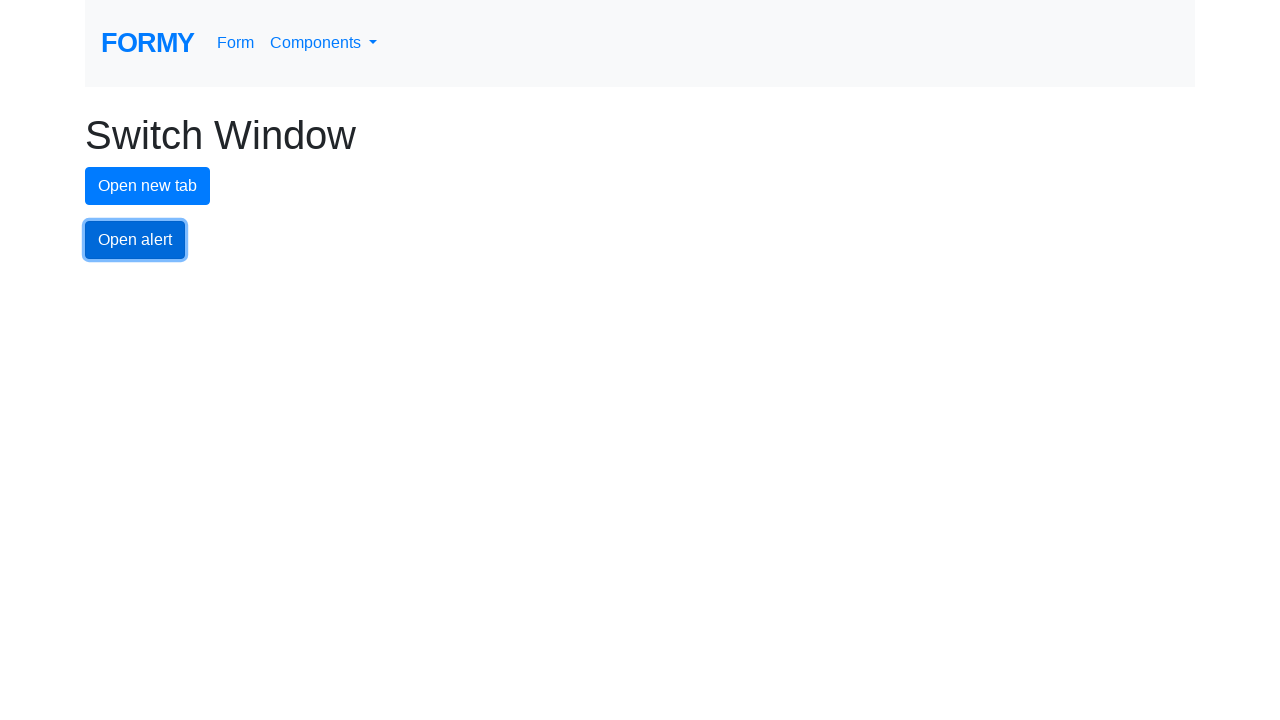

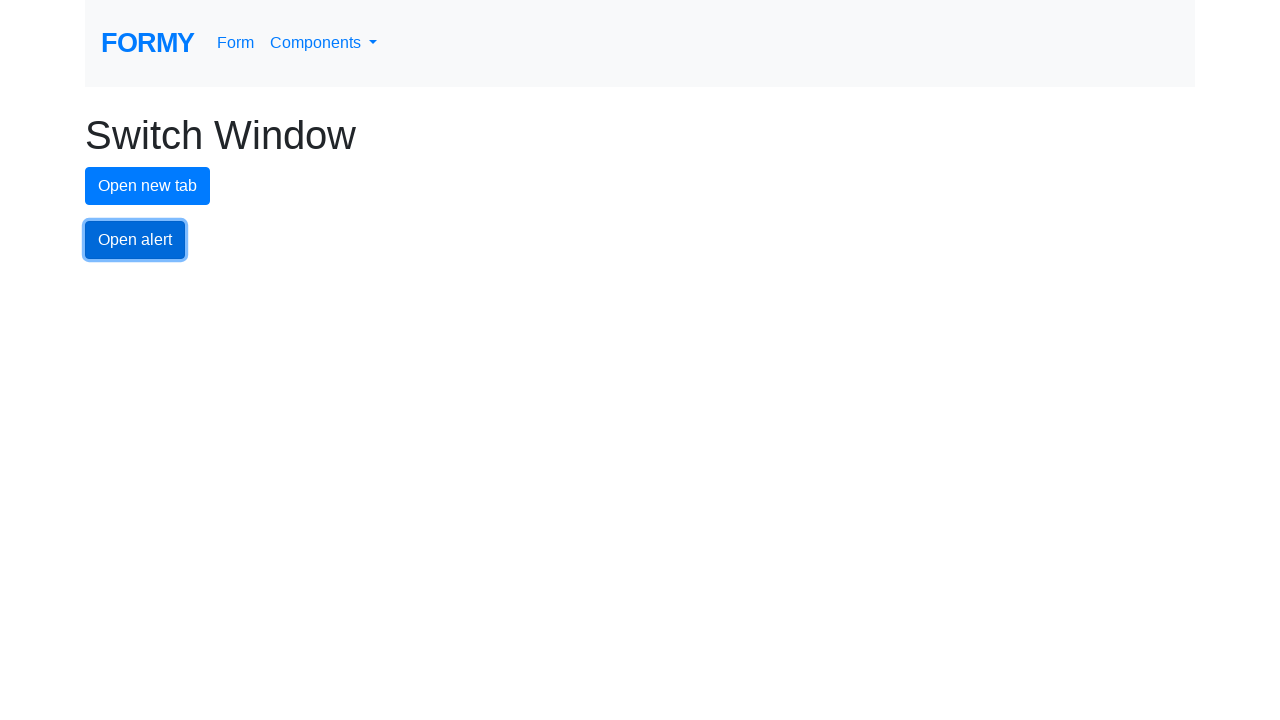